Tests the dynamic controls page by verifying a textbox is initially disabled, clicking the Enable button, waiting for the textbox to become enabled, and verifying the success message is displayed.

Starting URL: https://the-internet.herokuapp.com/dynamic_controls

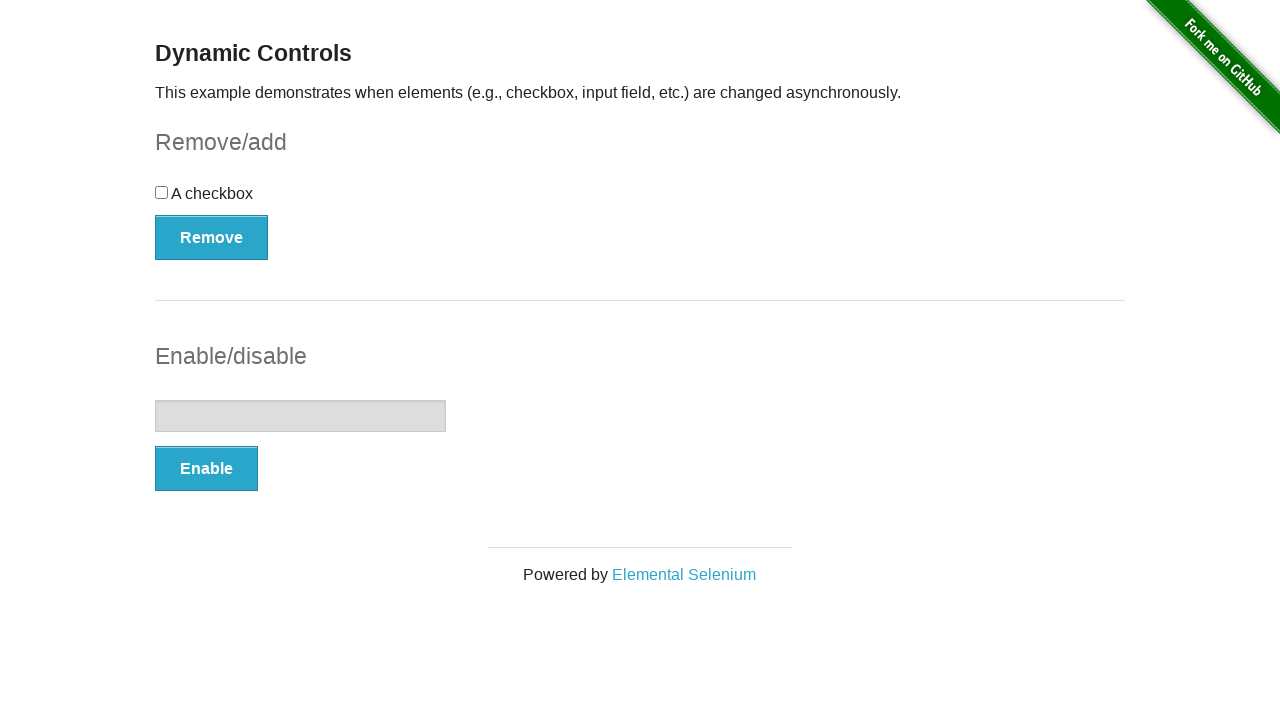

Navigated to dynamic controls page
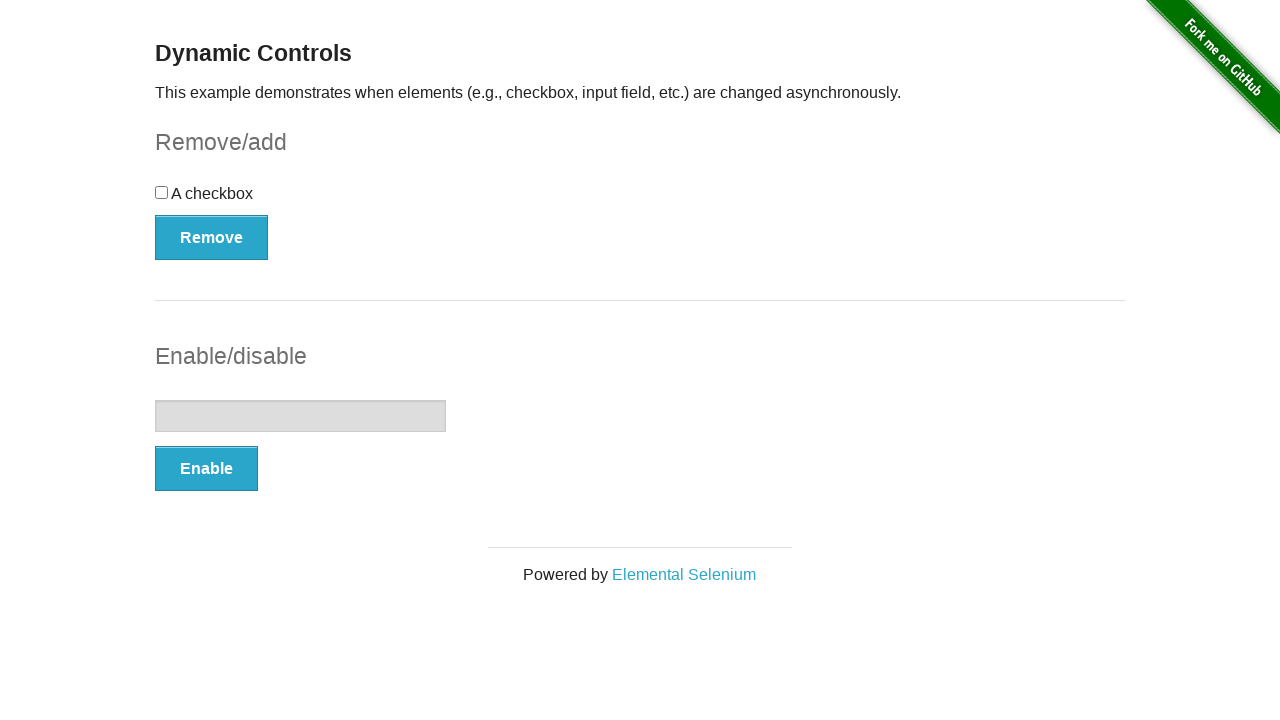

Located the textbox element
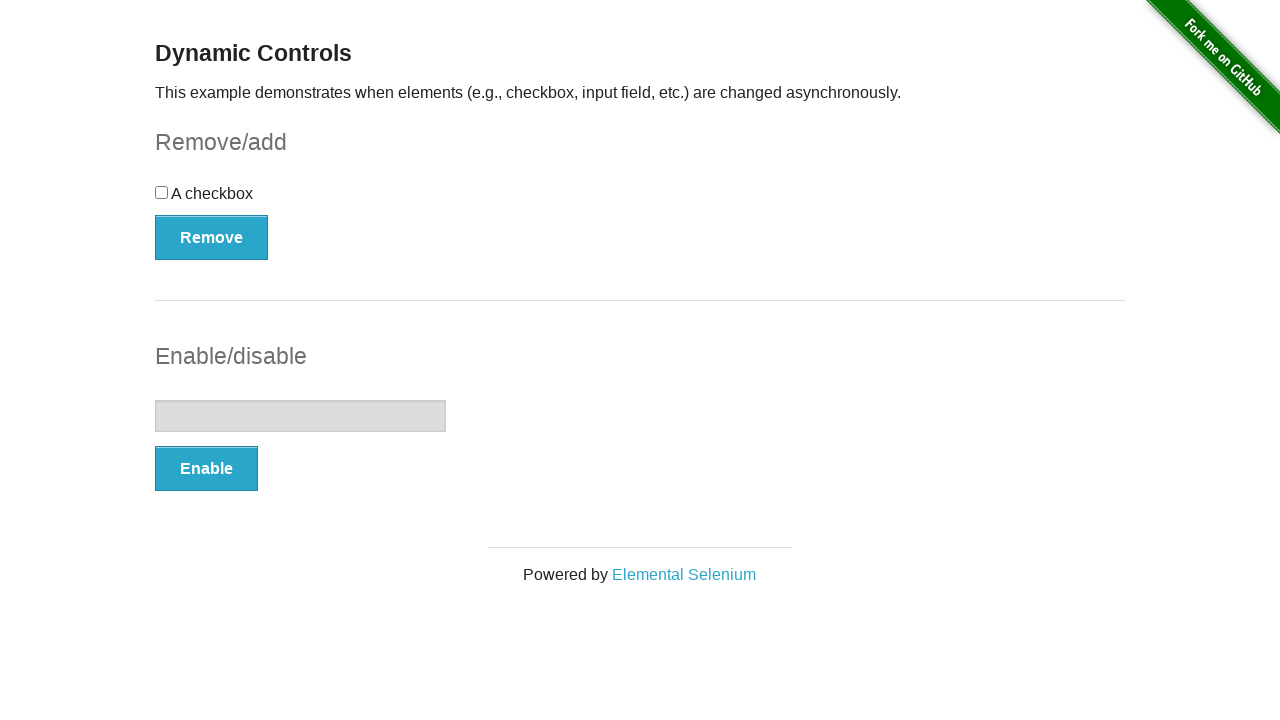

Verified textbox is initially disabled
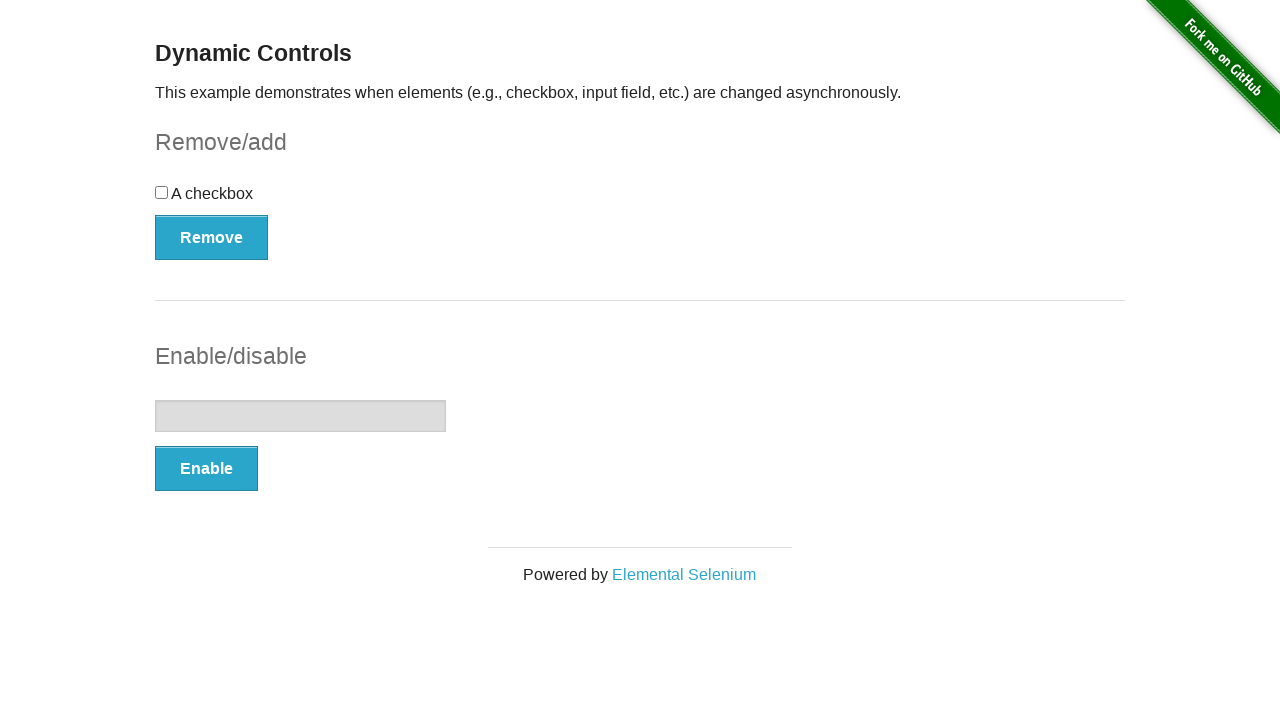

Clicked the Enable button at (206, 469) on xpath=//button[text()='Enable']
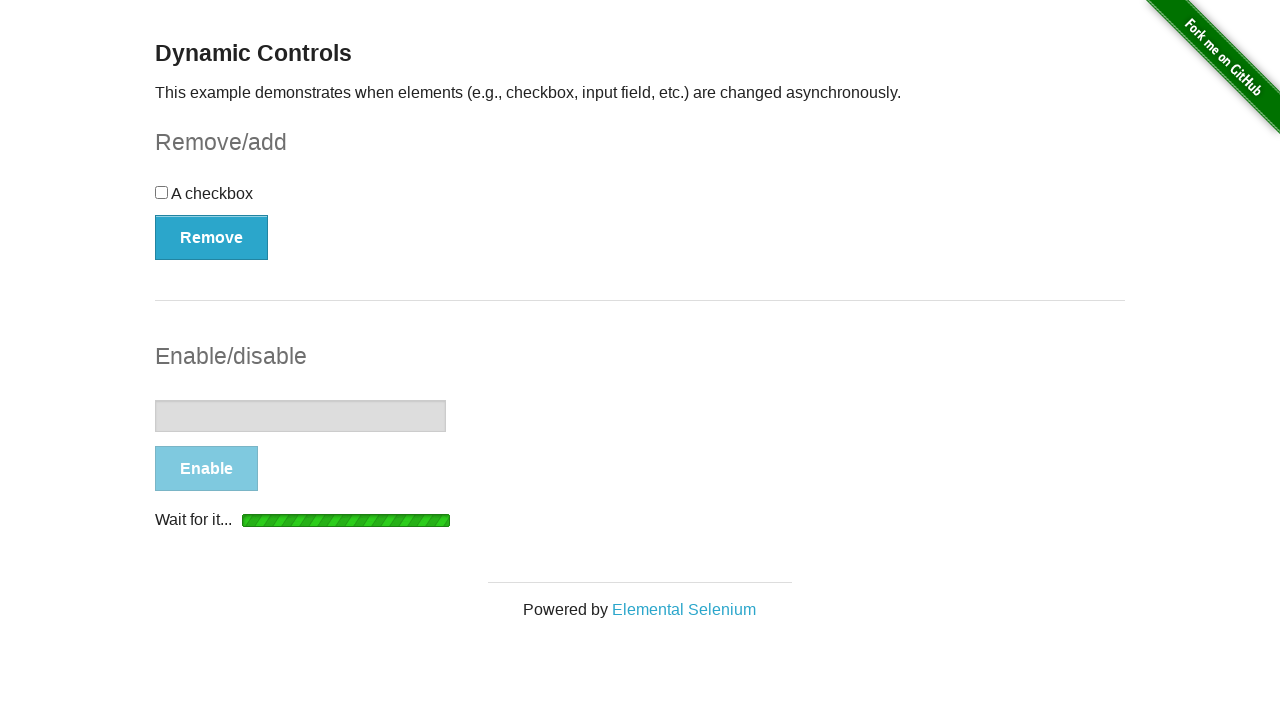

Waited for textbox to become enabled
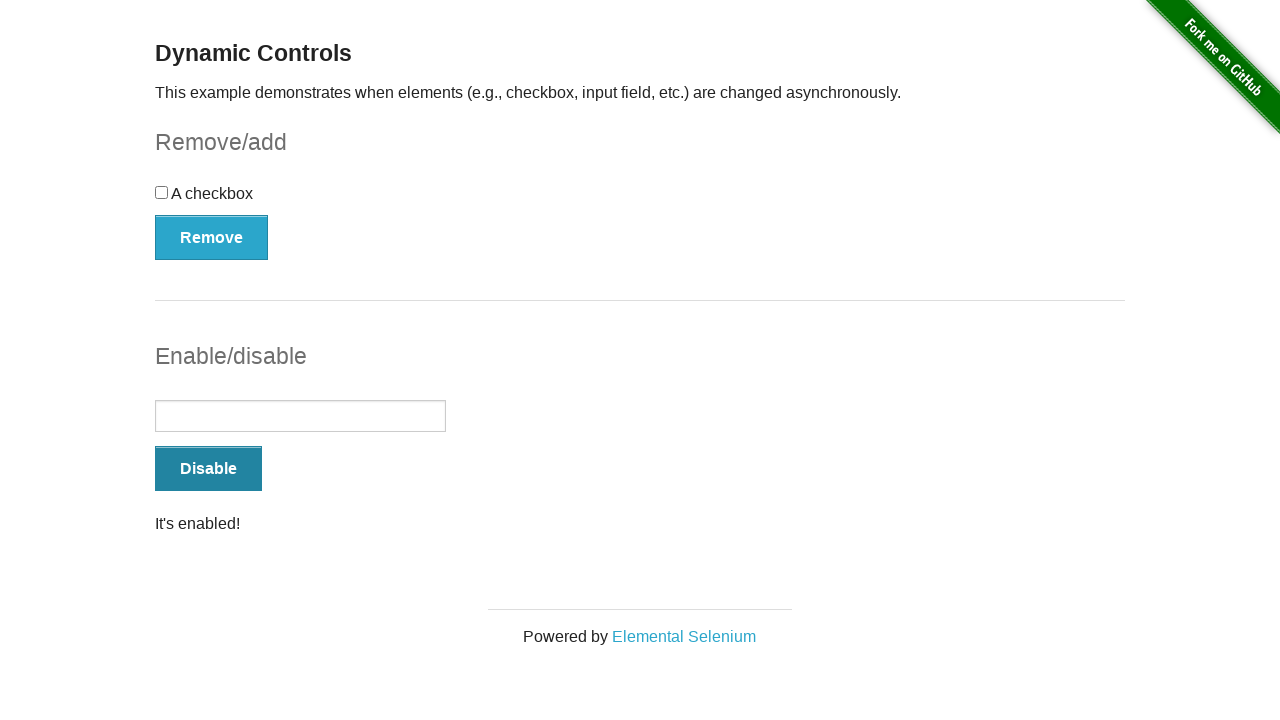

Located the success message element
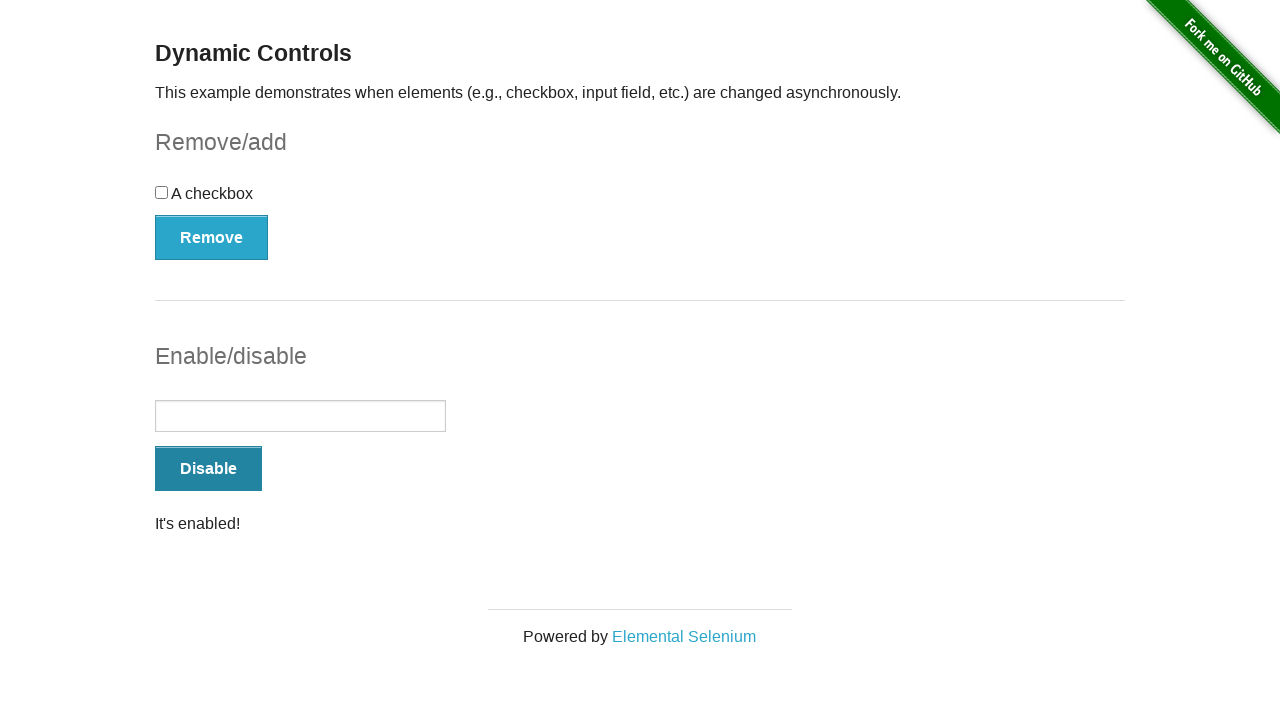

Verified 'It's enabled!' message is visible
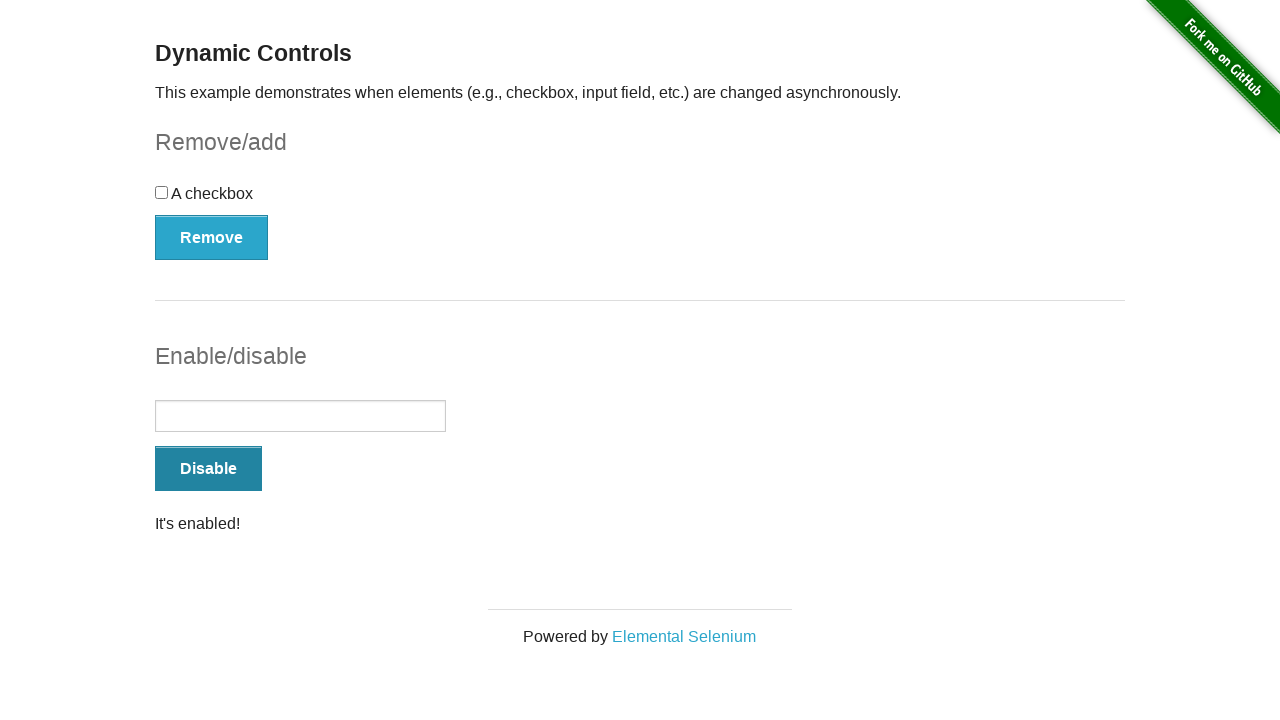

Verified textbox is now enabled
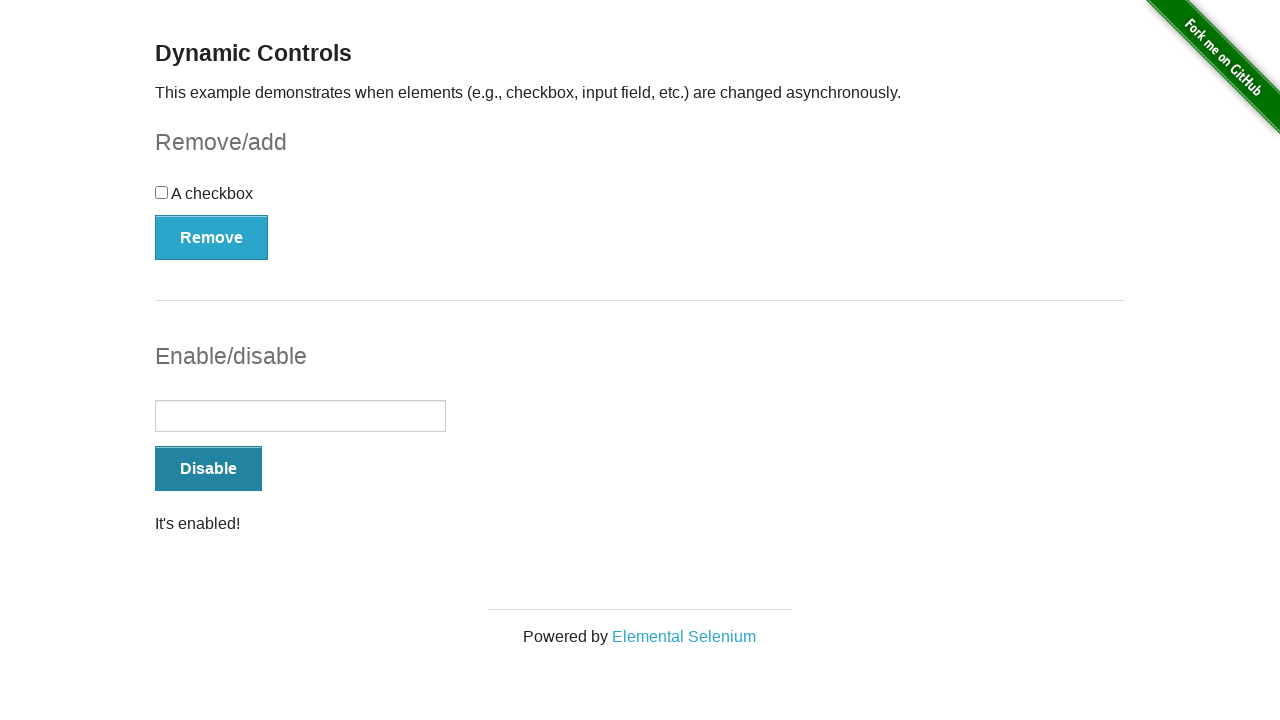

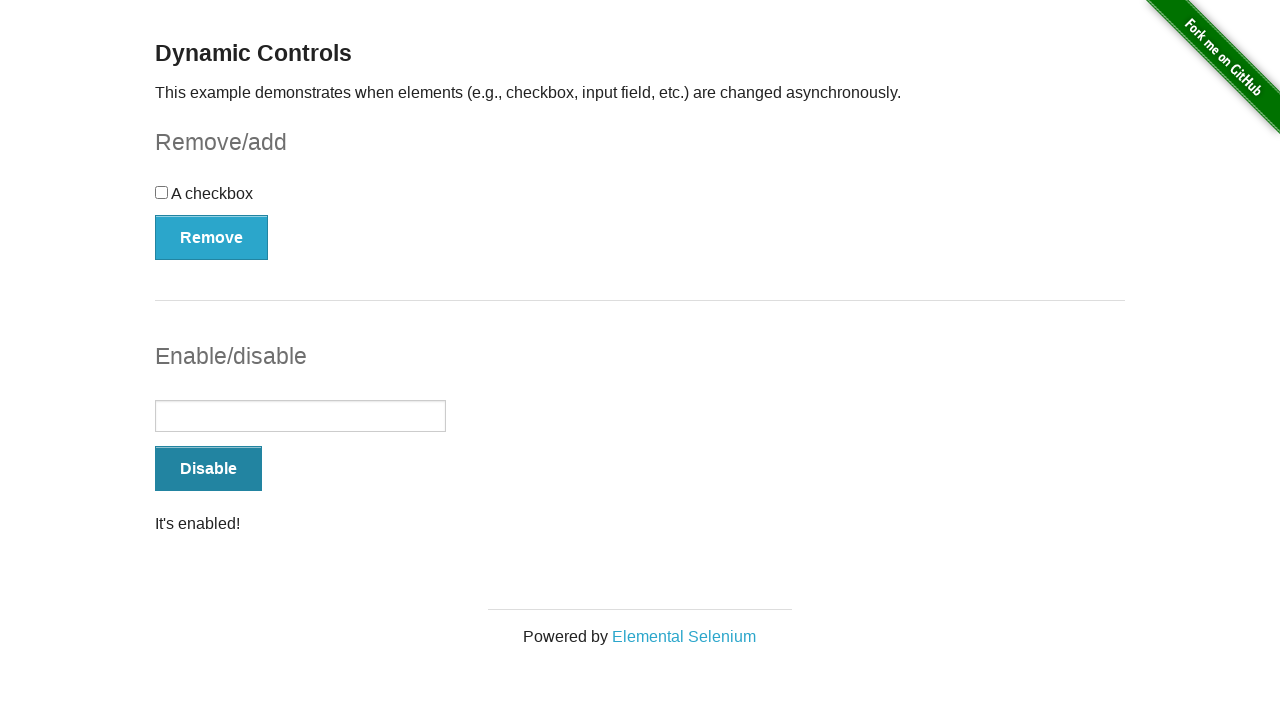